Tests radio button selection on DemoQA by clicking "Yes" and "Impressive" radio buttons and verifying the selection text updates accordingly.

Starting URL: https://demoqa.com/radio-button

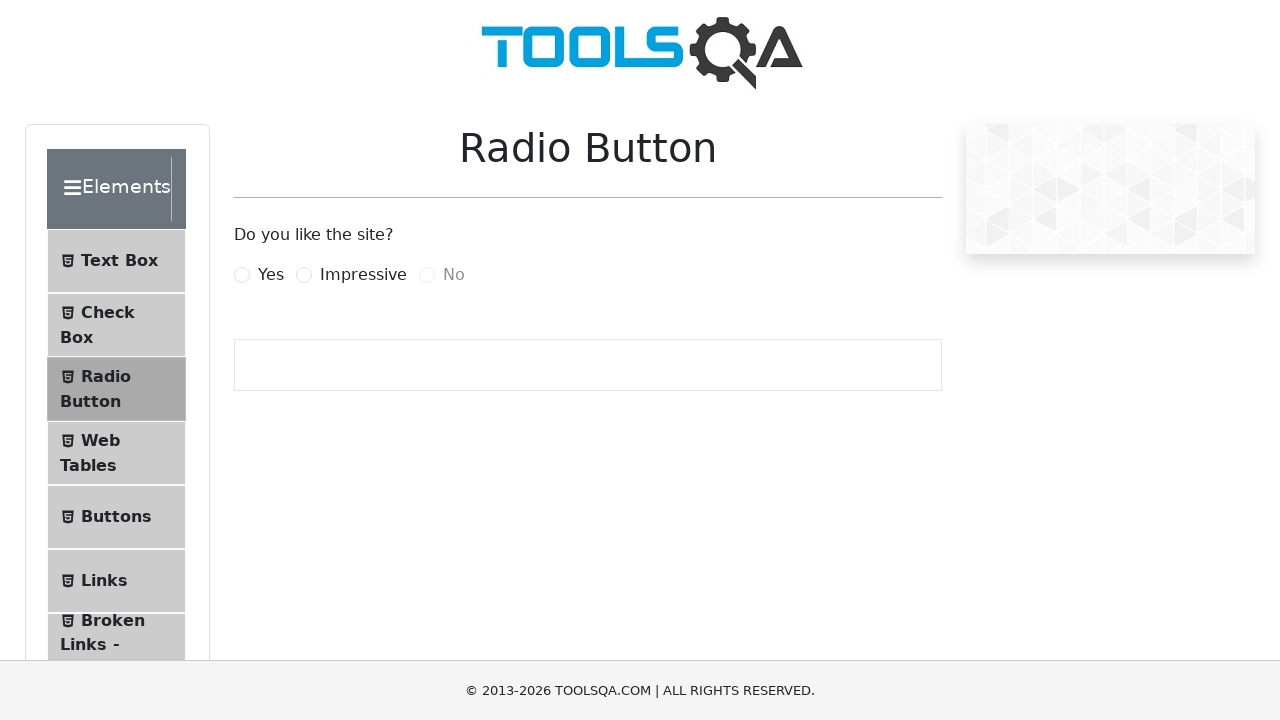

Clicked 'Yes' radio button at (271, 275) on label:text('Yes')
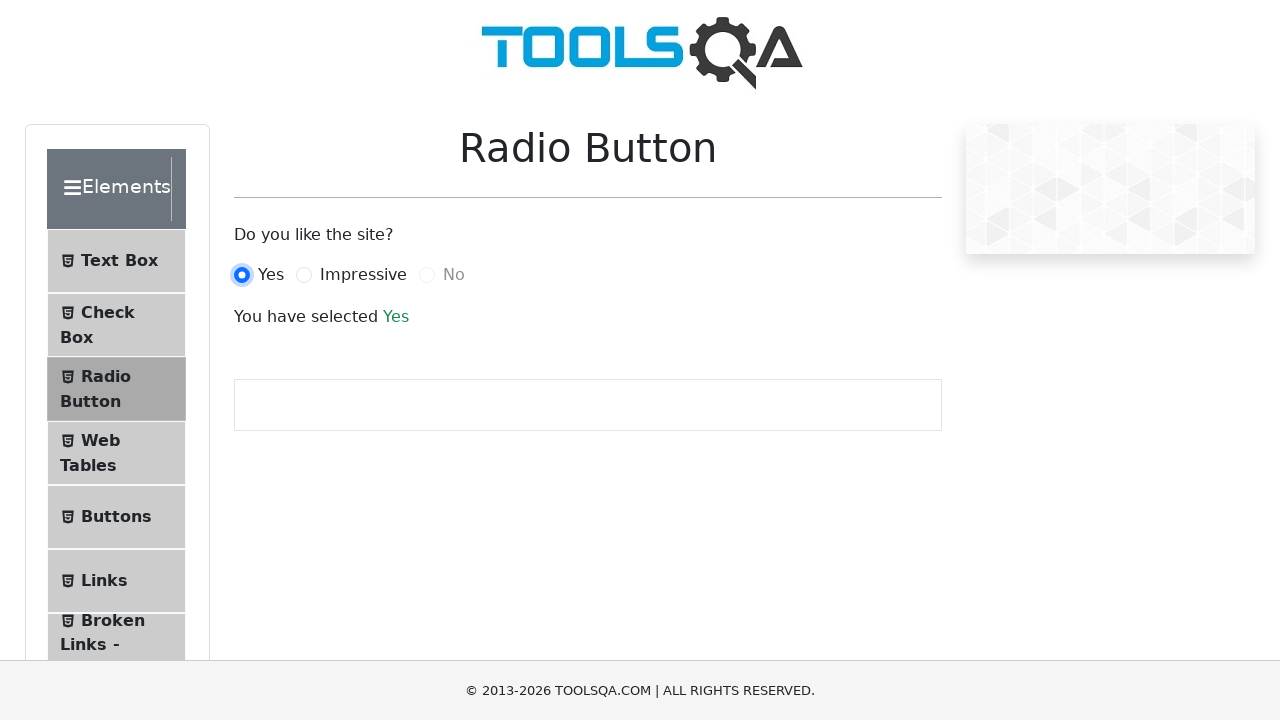

Verified 'You have selected Yes' text appeared
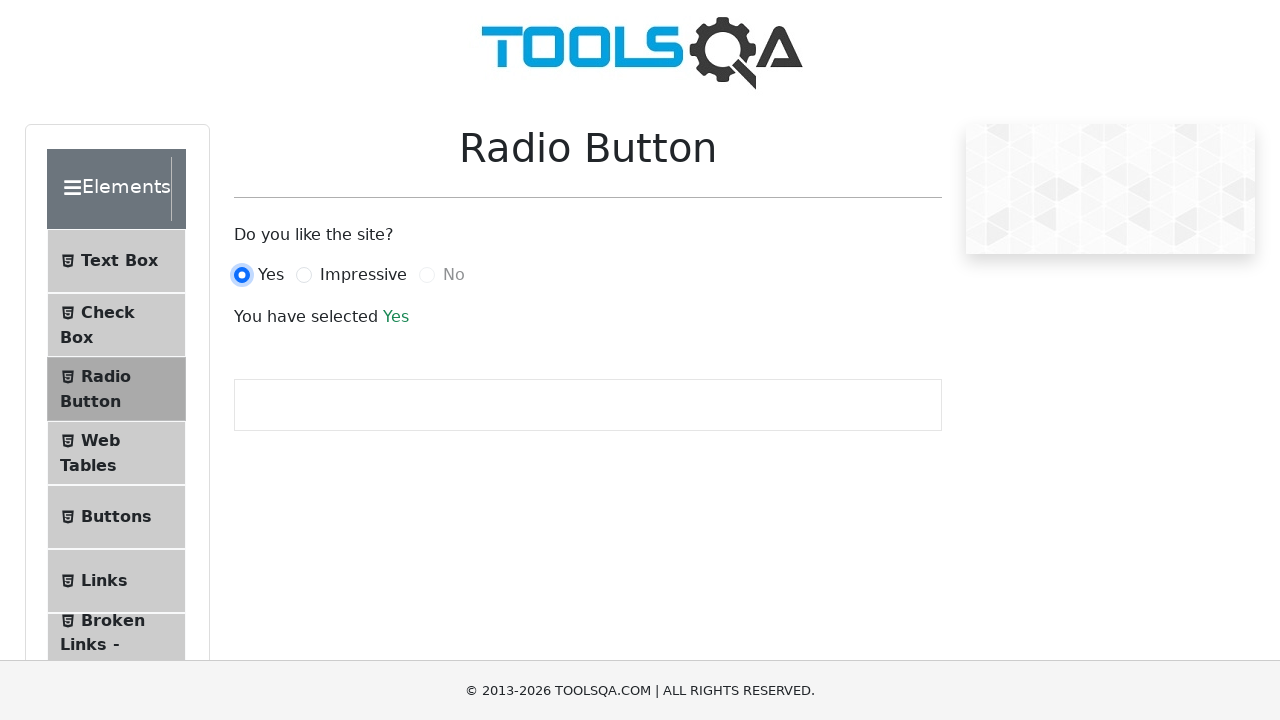

Clicked 'Impressive' radio button at (363, 275) on label:text('Impressive')
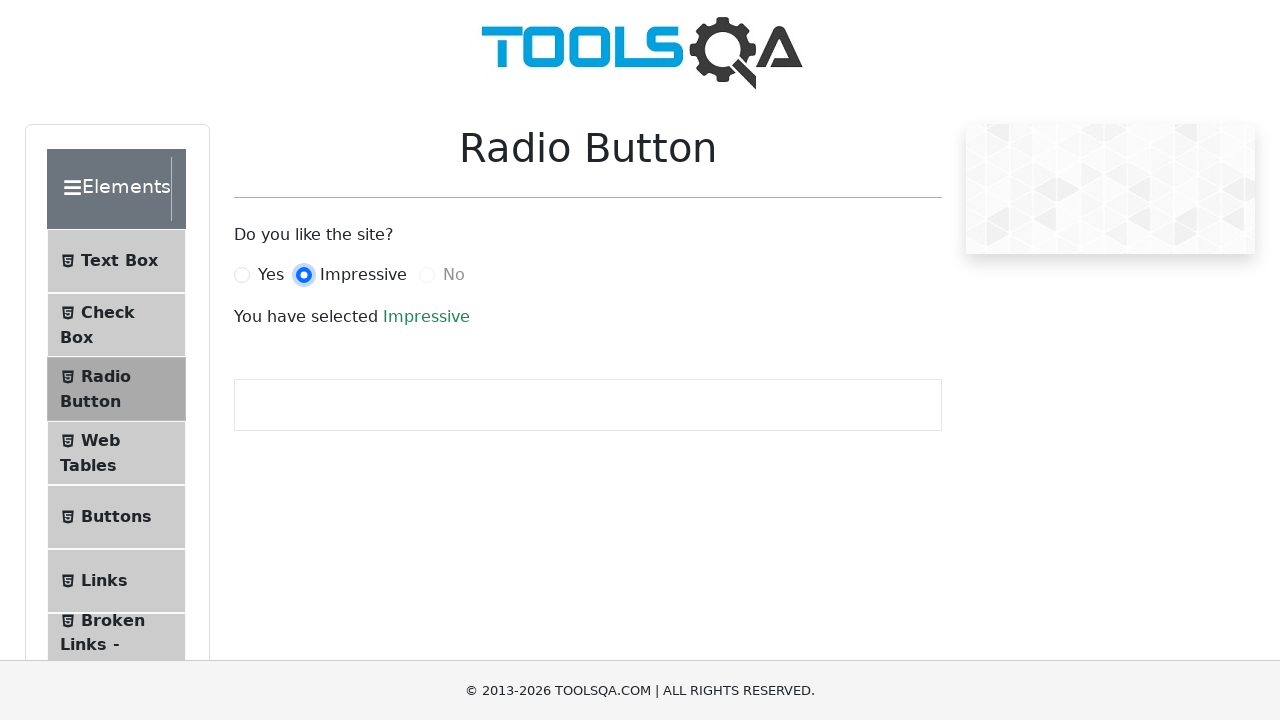

Verified 'You have selected Impressive' text appeared
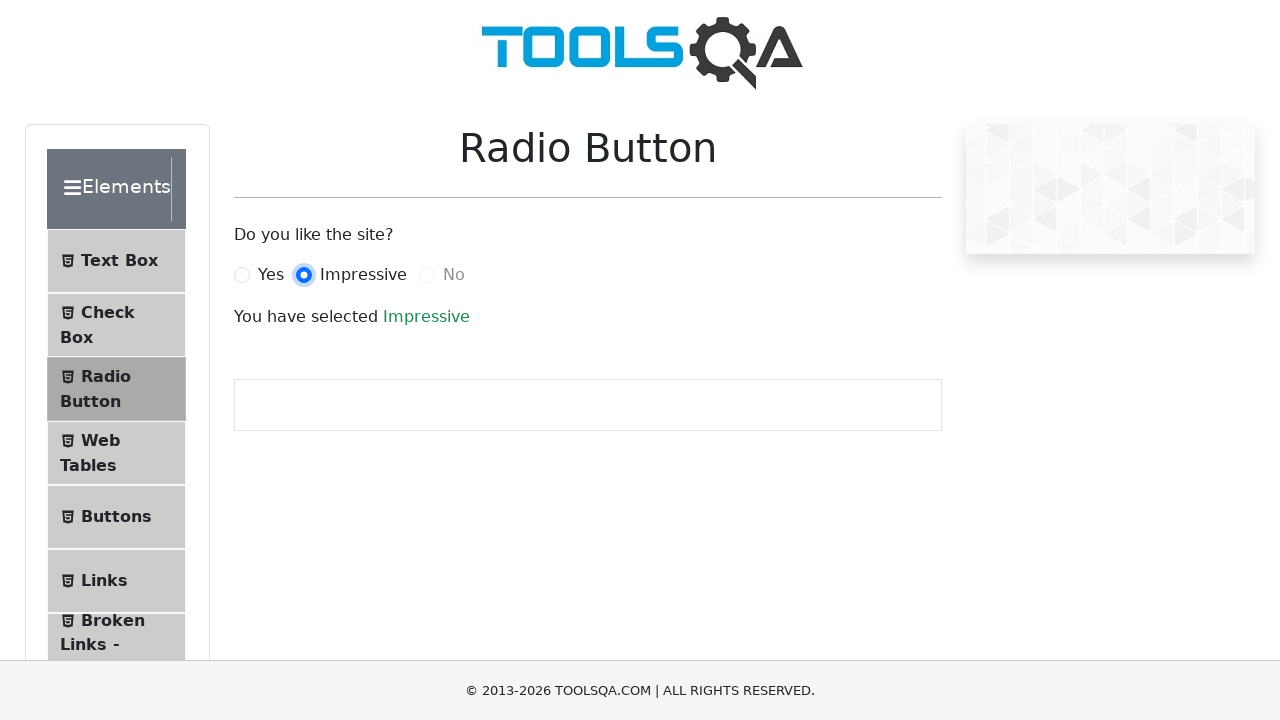

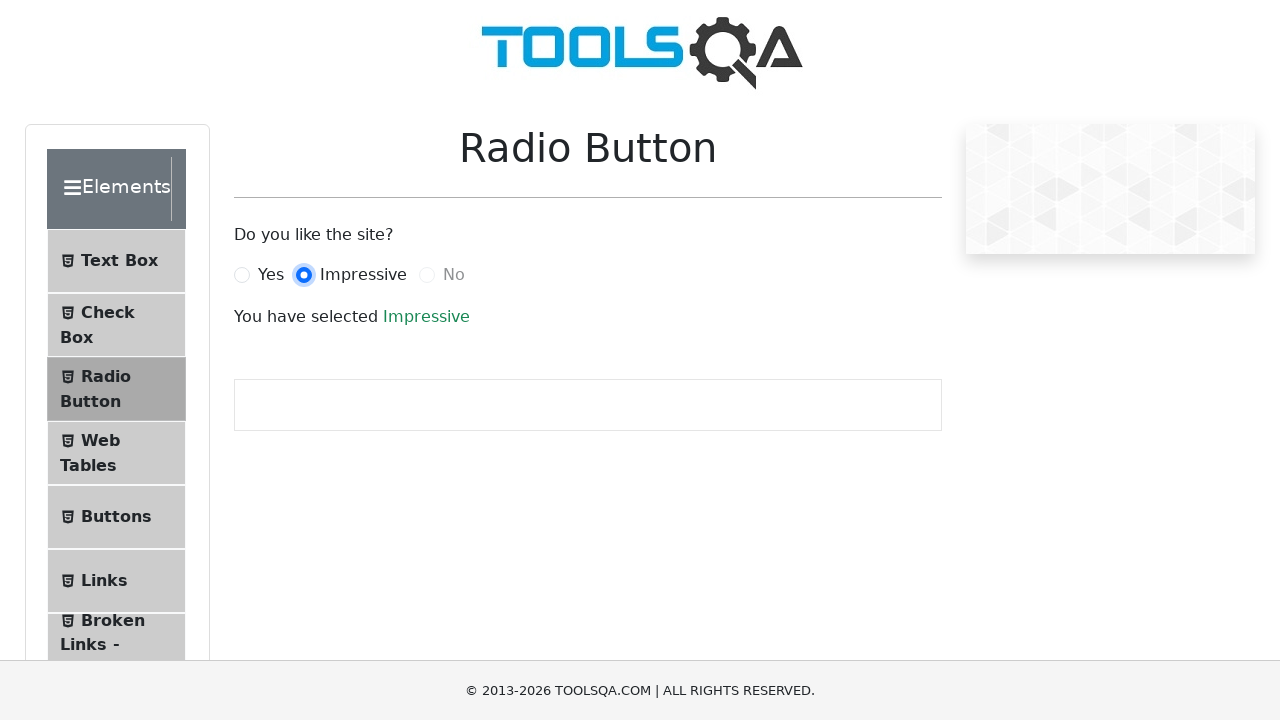